Tests un-marking items as complete by unchecking their checkboxes.

Starting URL: https://demo.playwright.dev/todomvc

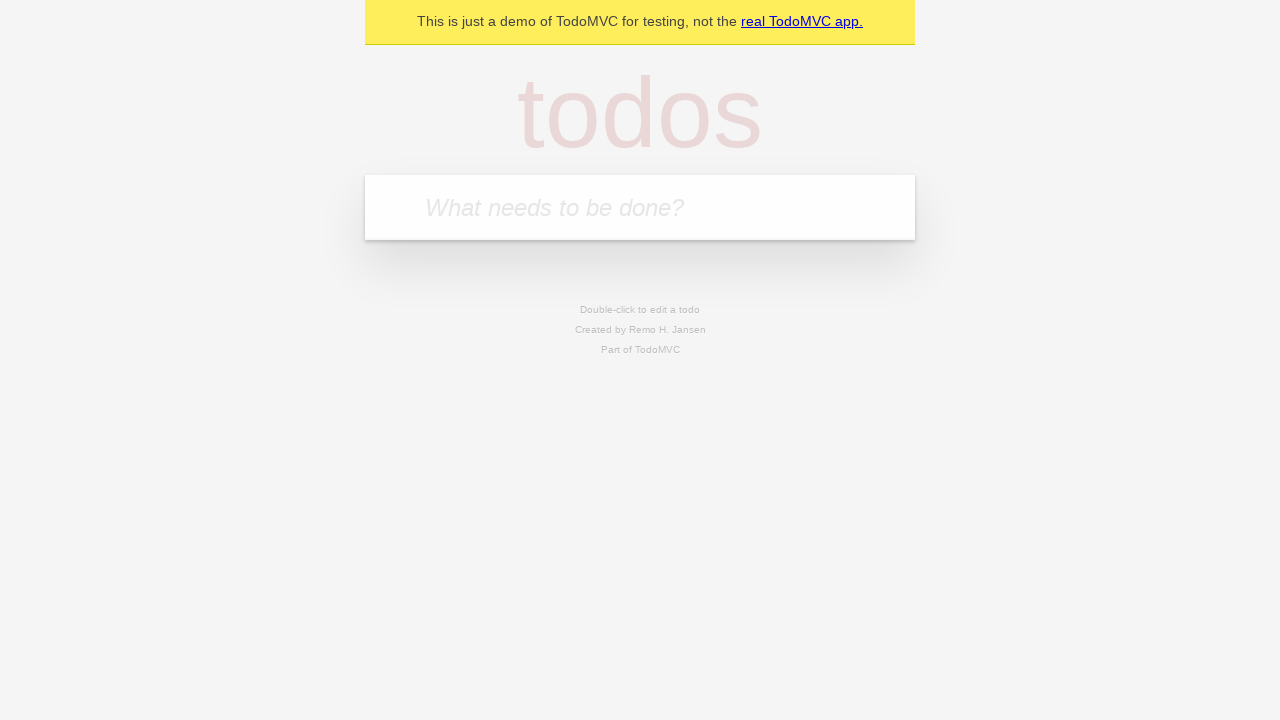

Located the 'What needs to be done?' input field
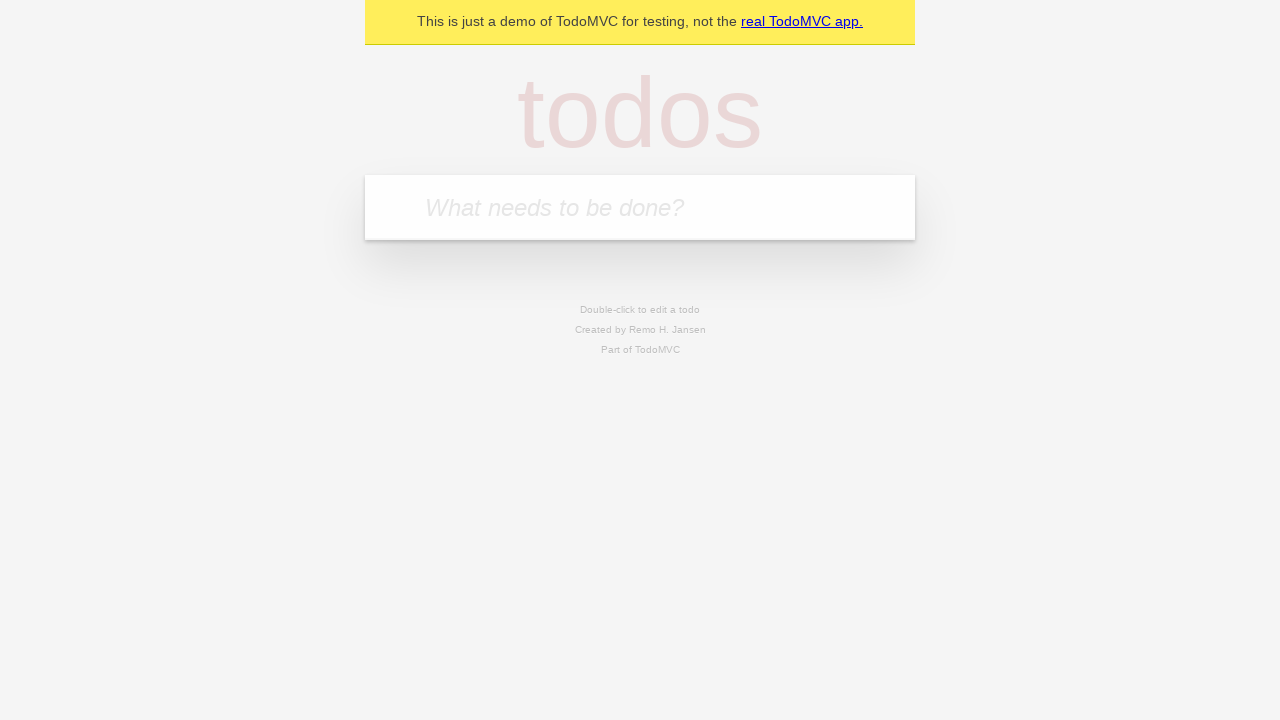

Filled first todo item with 'buy some cheese' on internal:attr=[placeholder="What needs to be done?"i]
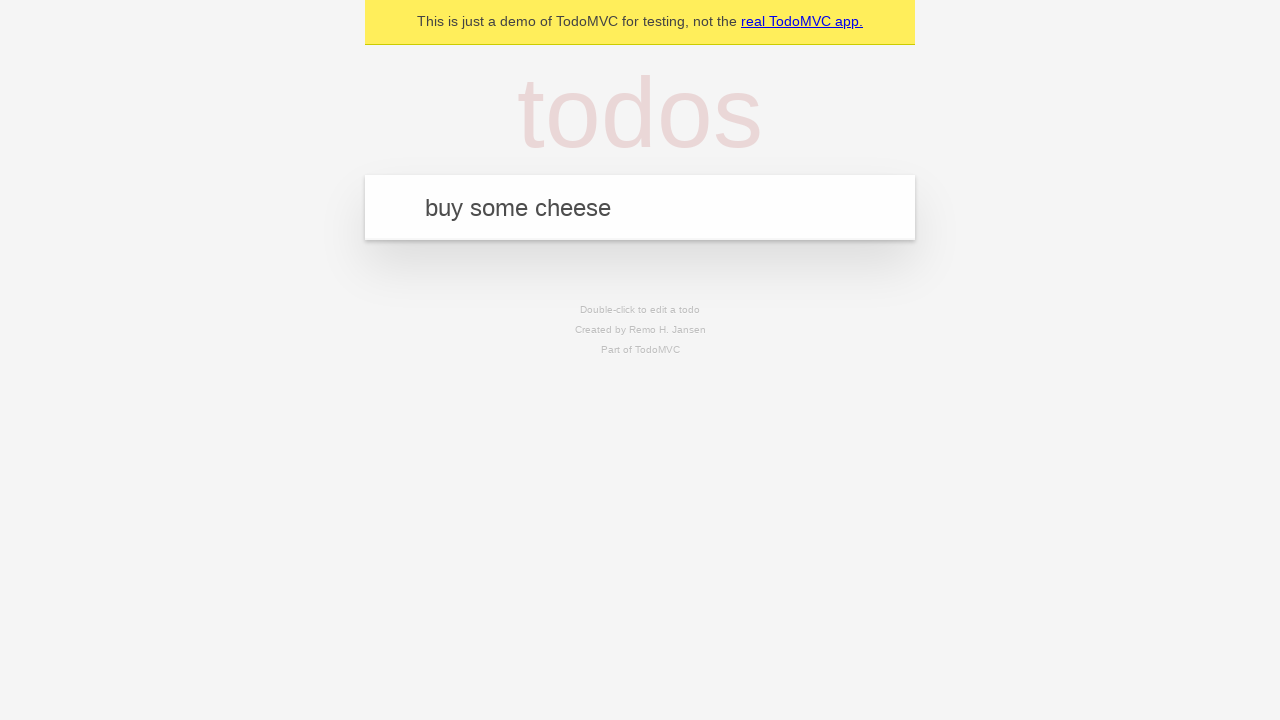

Pressed Enter to create first todo item on internal:attr=[placeholder="What needs to be done?"i]
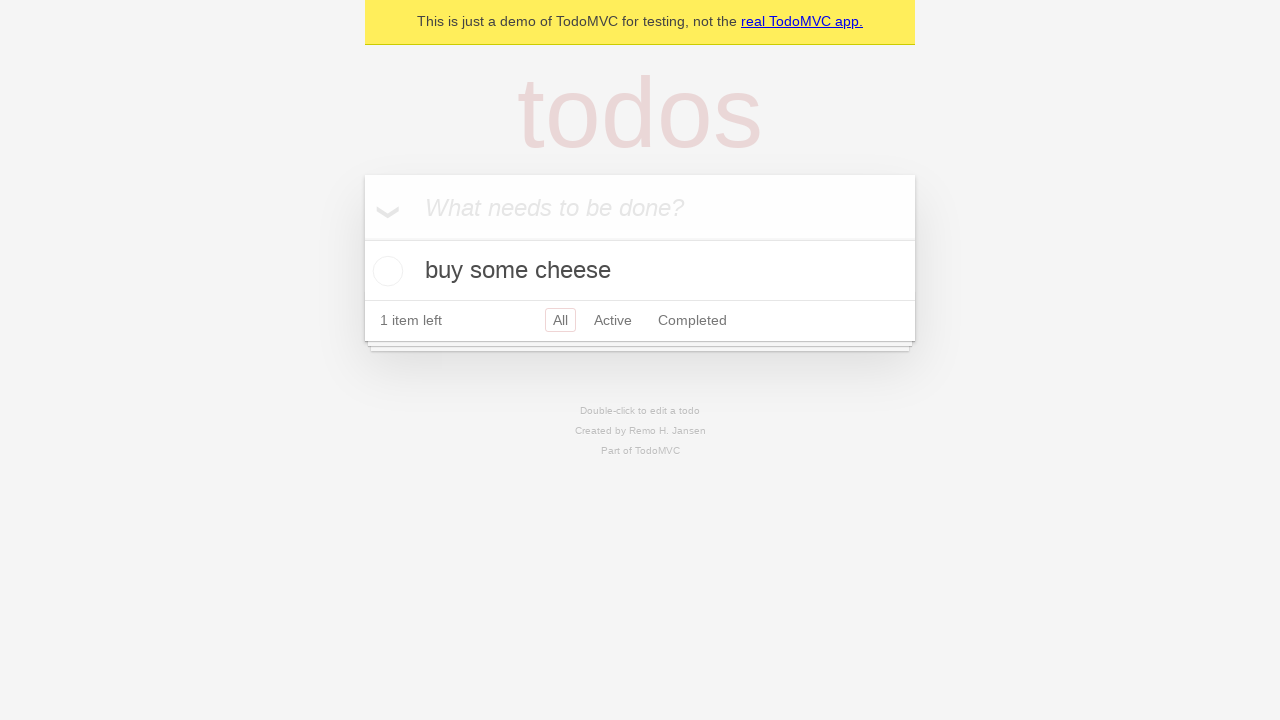

Filled second todo item with 'feed the cat' on internal:attr=[placeholder="What needs to be done?"i]
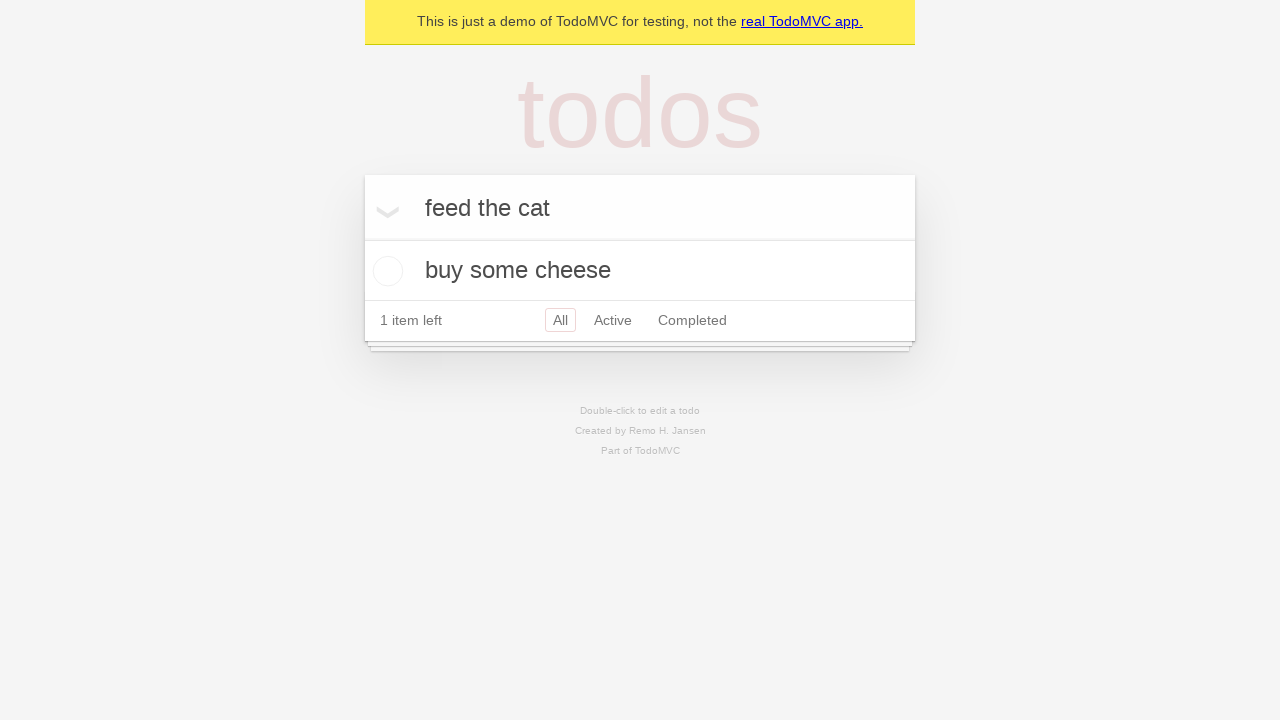

Pressed Enter to create second todo item on internal:attr=[placeholder="What needs to be done?"i]
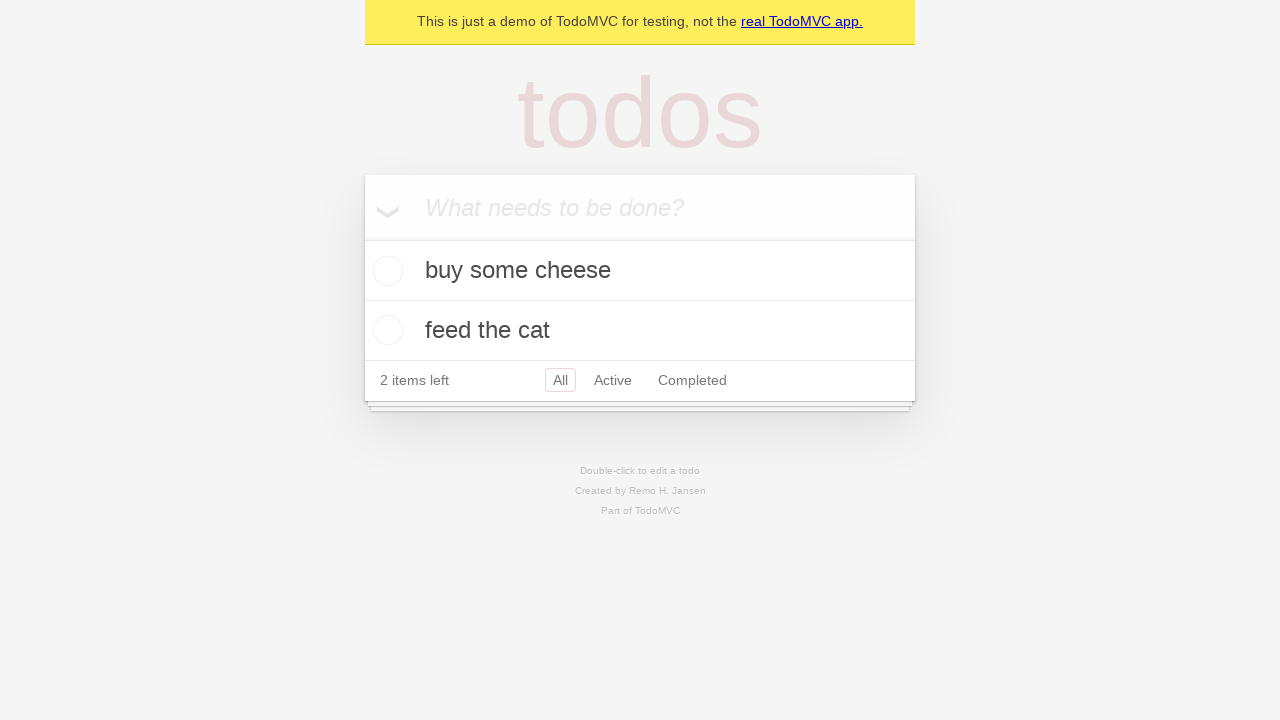

Waited for both todo items to be present in the DOM
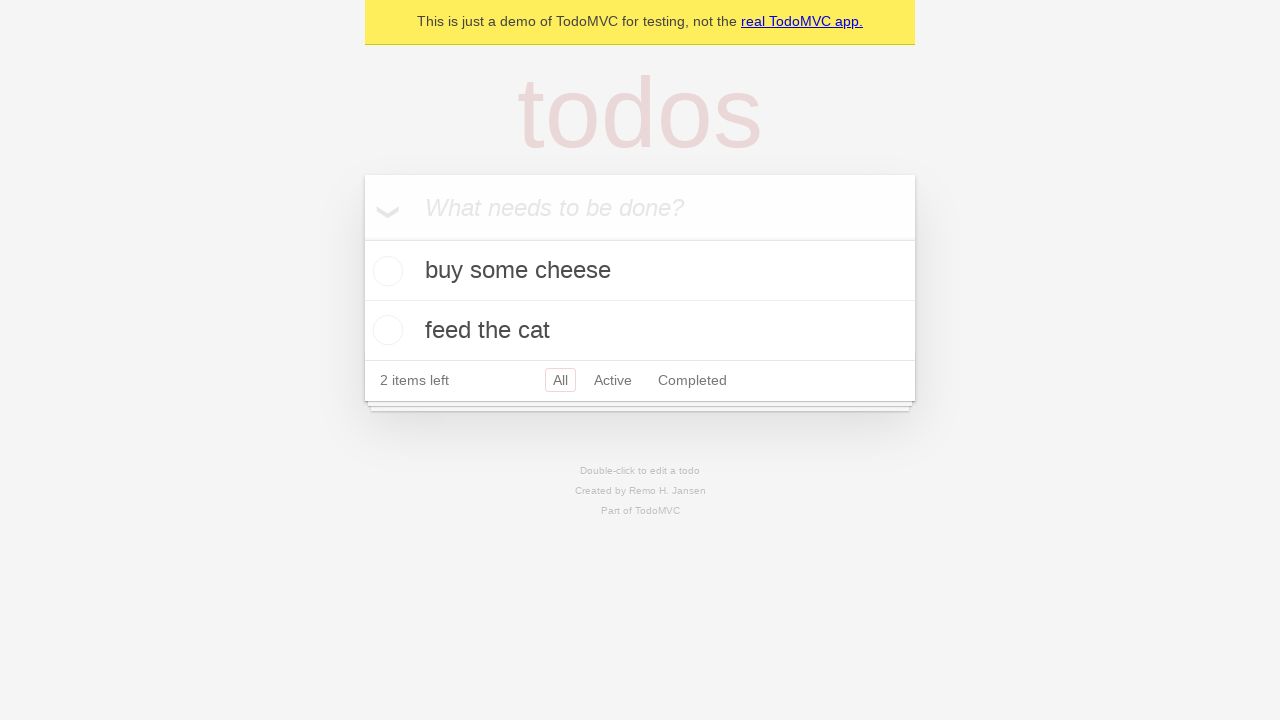

Located the first todo item
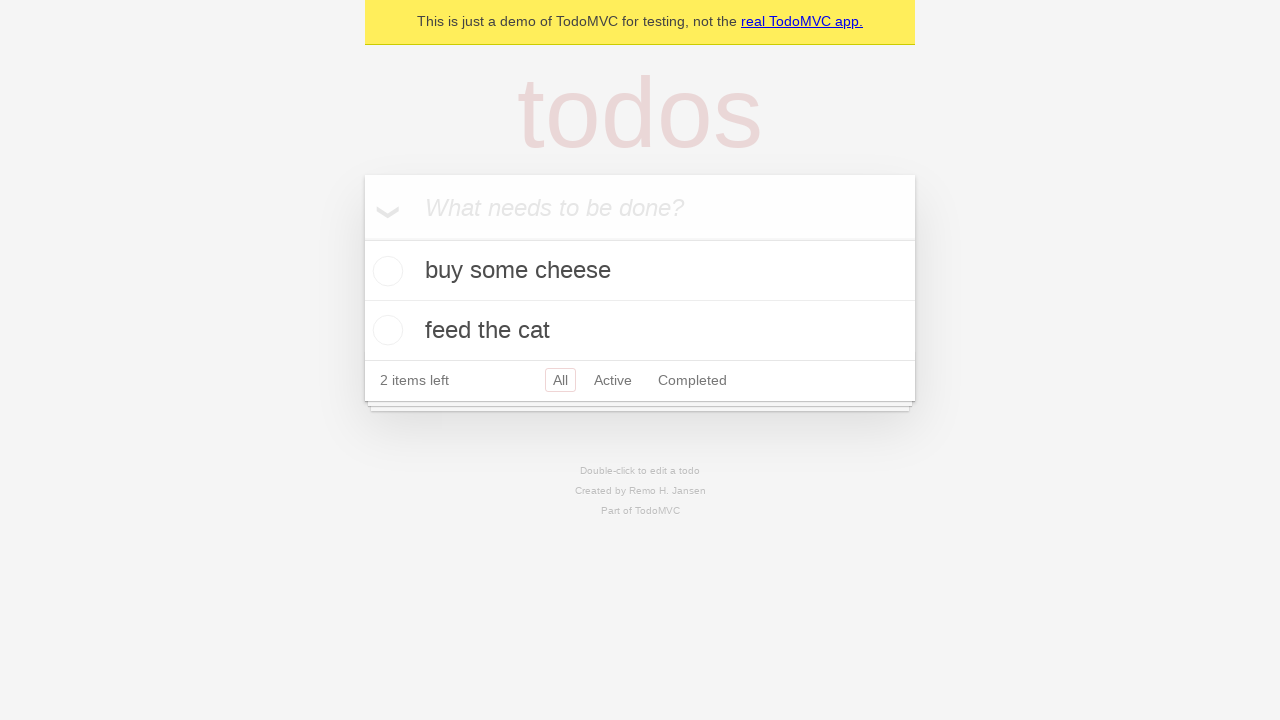

Checked the checkbox for the first todo item at (385, 271) on internal:testid=[data-testid="todo-item"s] >> nth=0 >> internal:role=checkbox
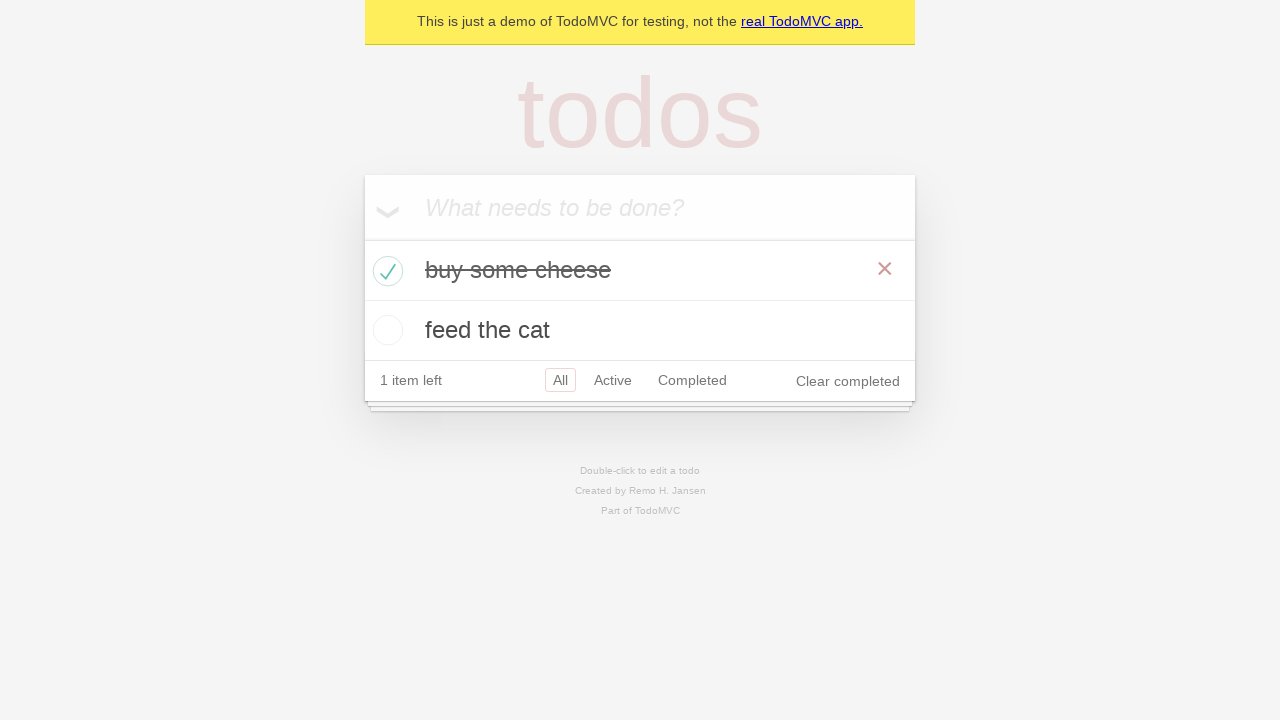

Unchecked the checkbox for the first todo item to mark it as incomplete at (385, 271) on internal:testid=[data-testid="todo-item"s] >> nth=0 >> internal:role=checkbox
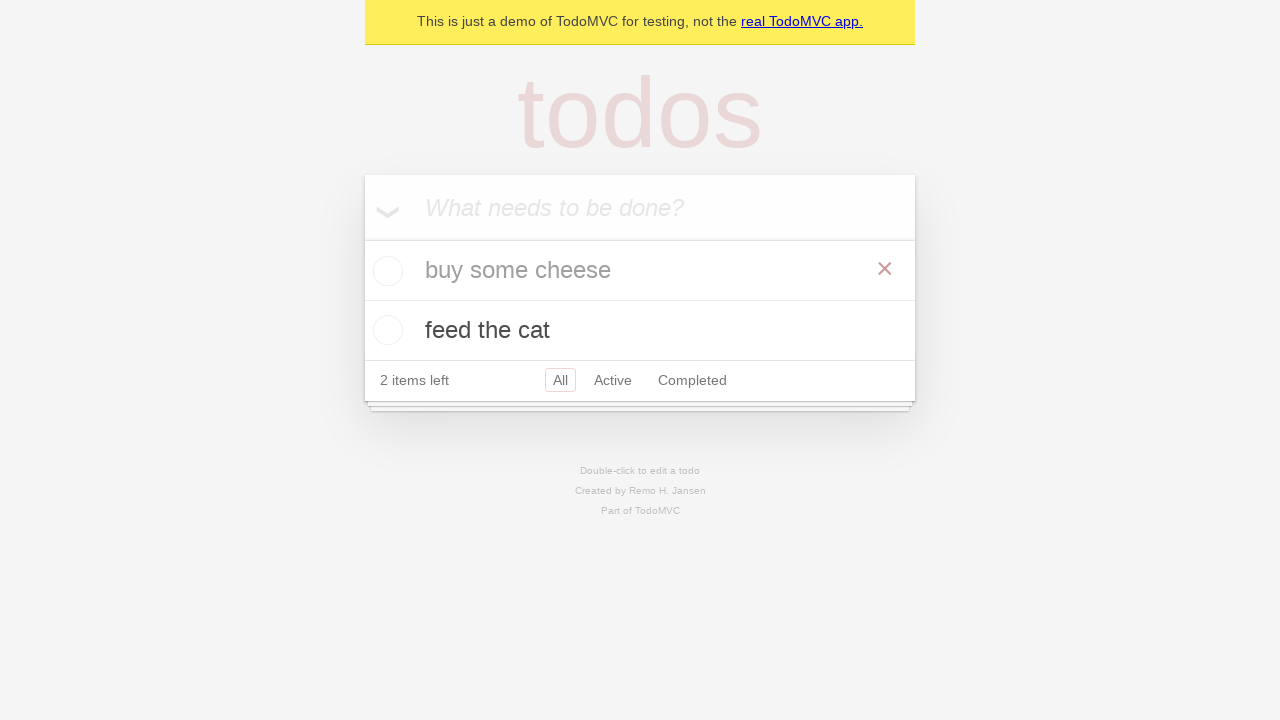

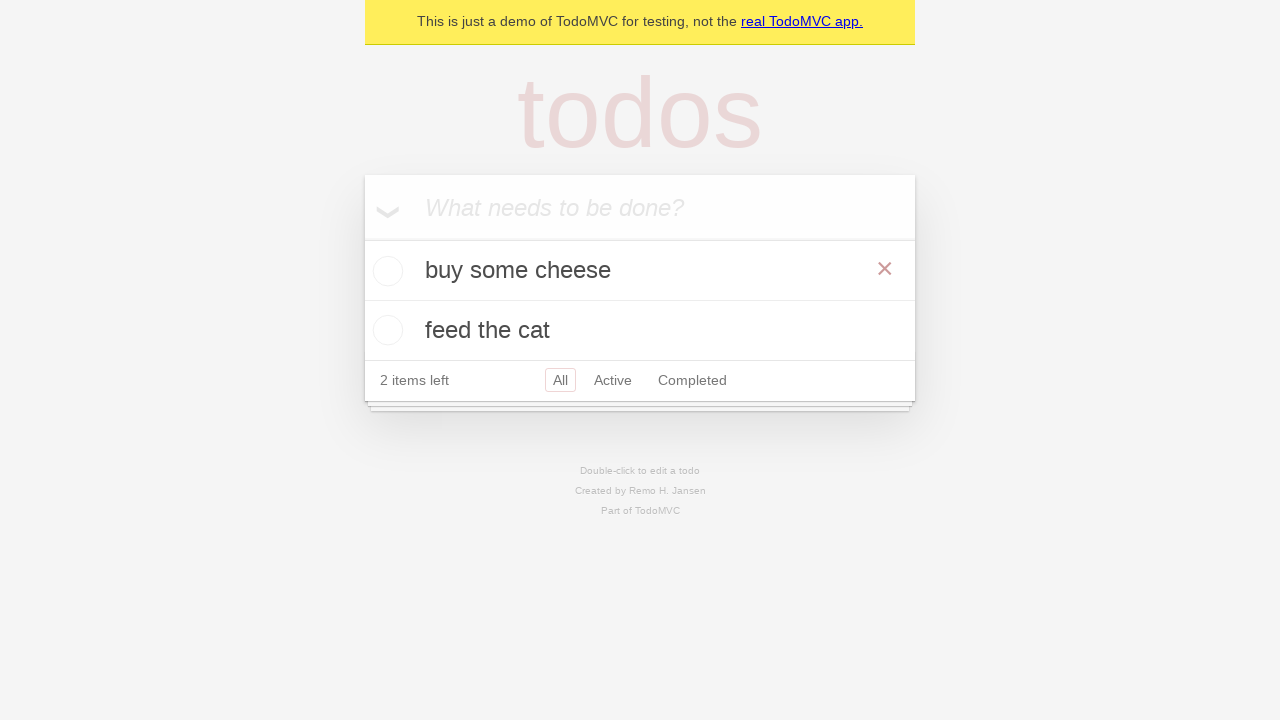